Tests page scrolling functionality by scrolling the window down by 500 pixels and then scrolling within a fixed header table element.

Starting URL: https://rahulshettyacademy.com/AutomationPractice/

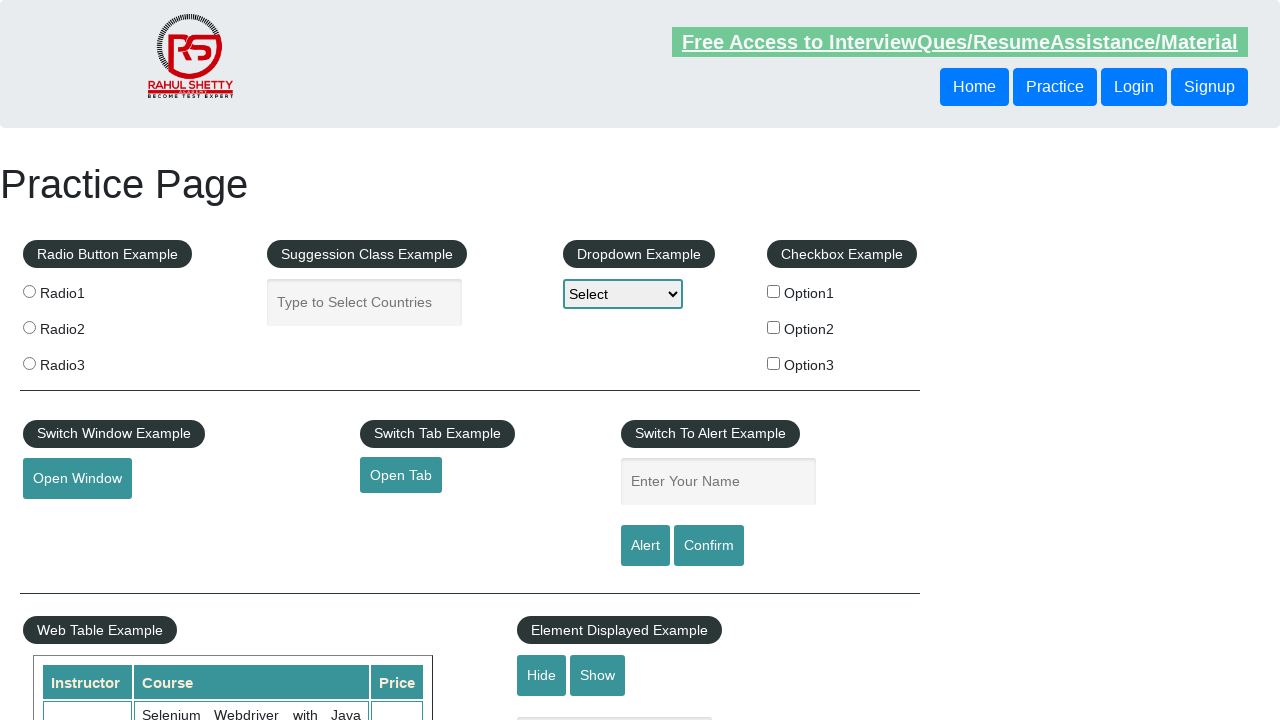

Navigated to AutomationPractice page
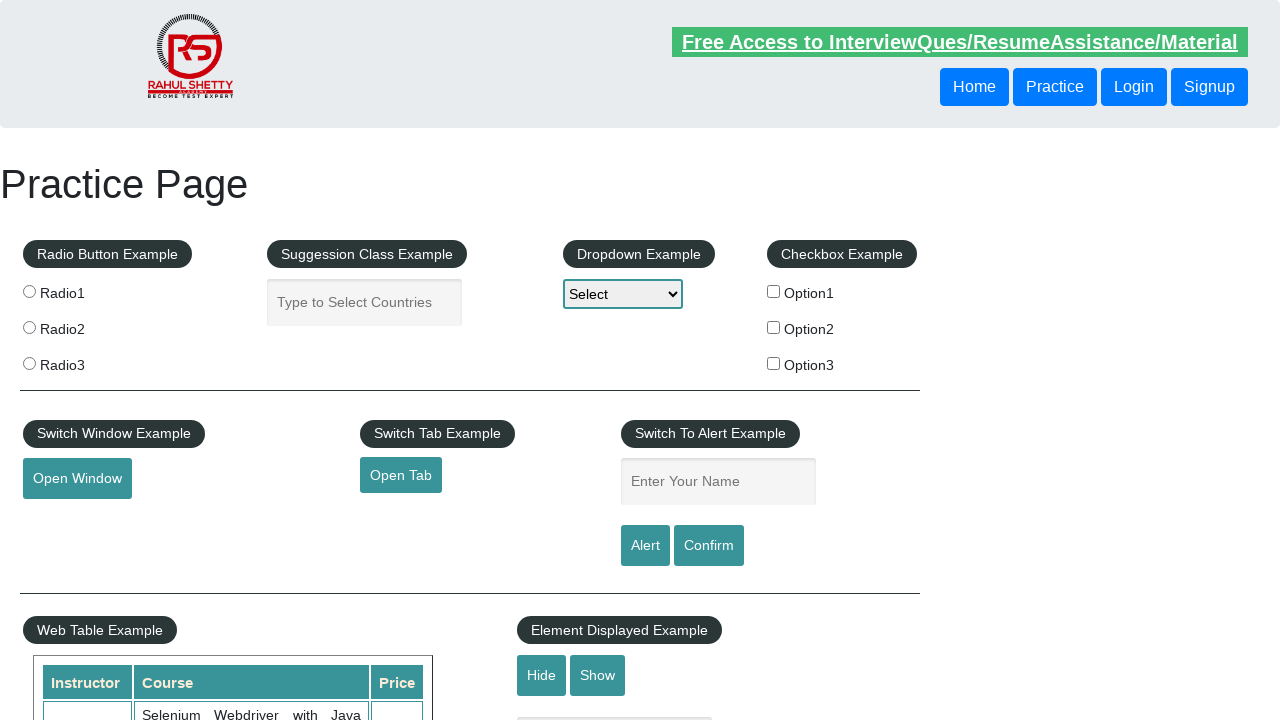

Scrolled window down by 500 pixels
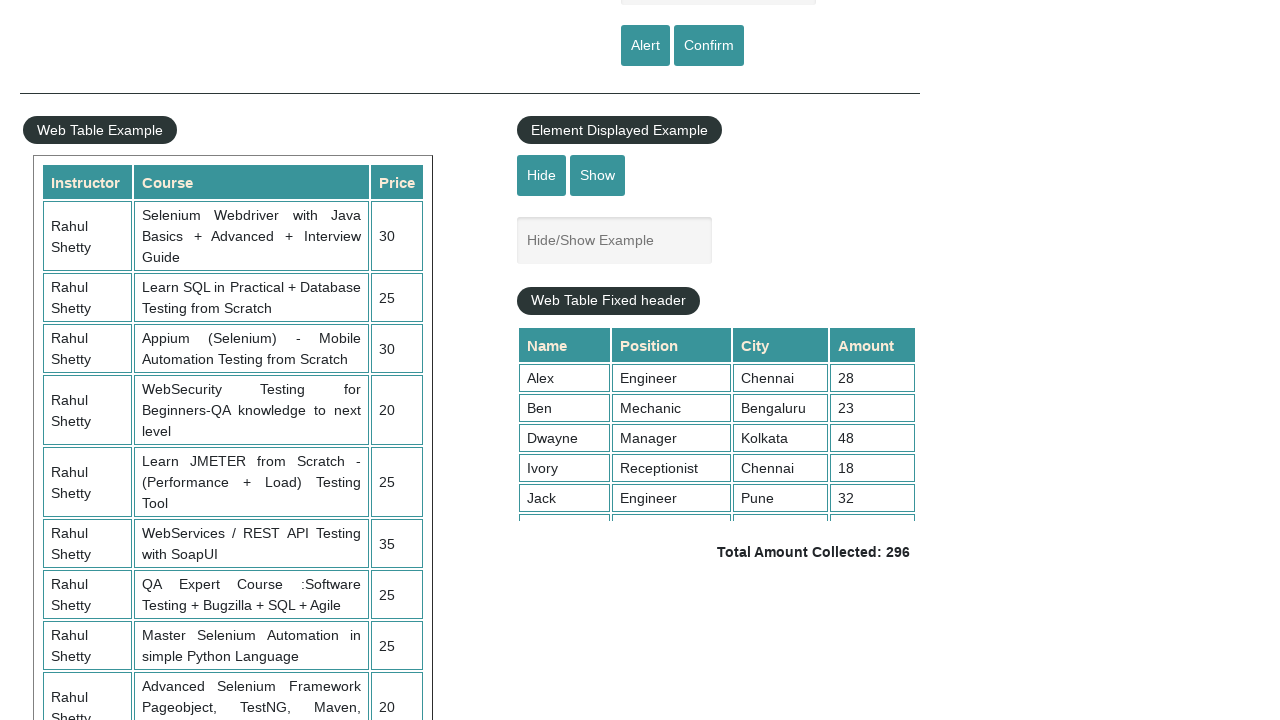

Waited 3 seconds to observe the scroll
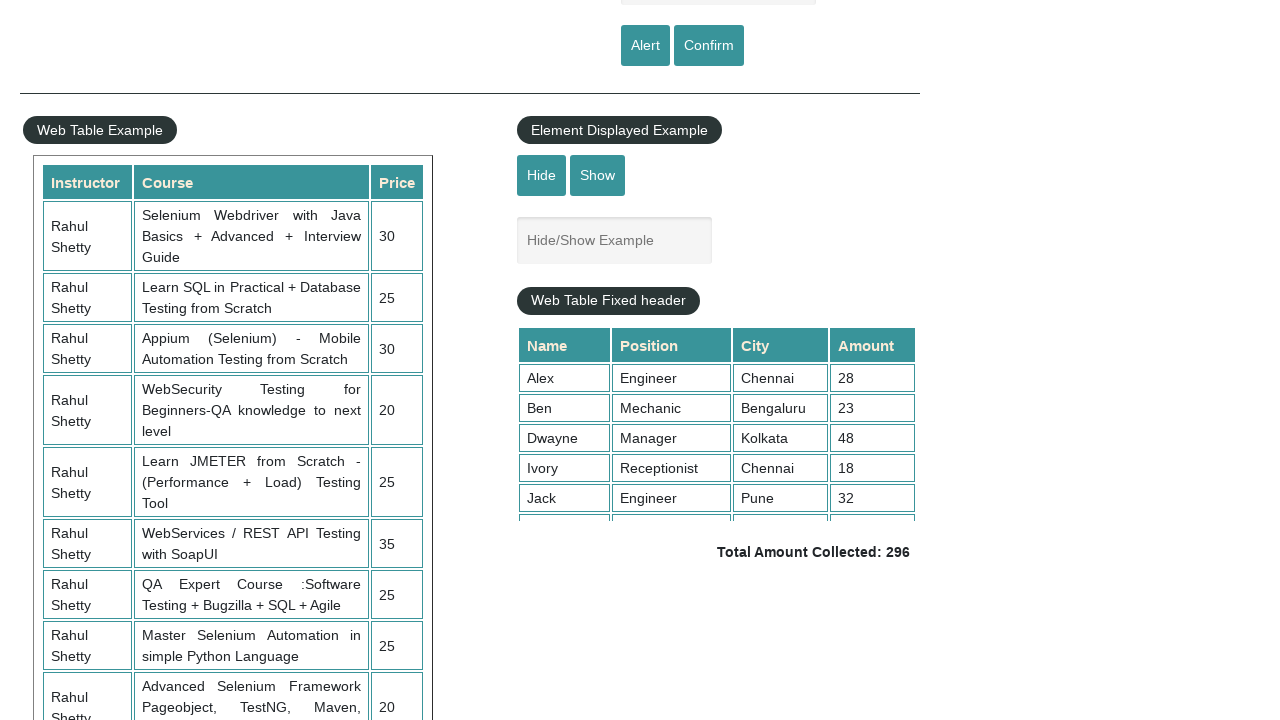

Scrolled fixed header table element down by 500 pixels
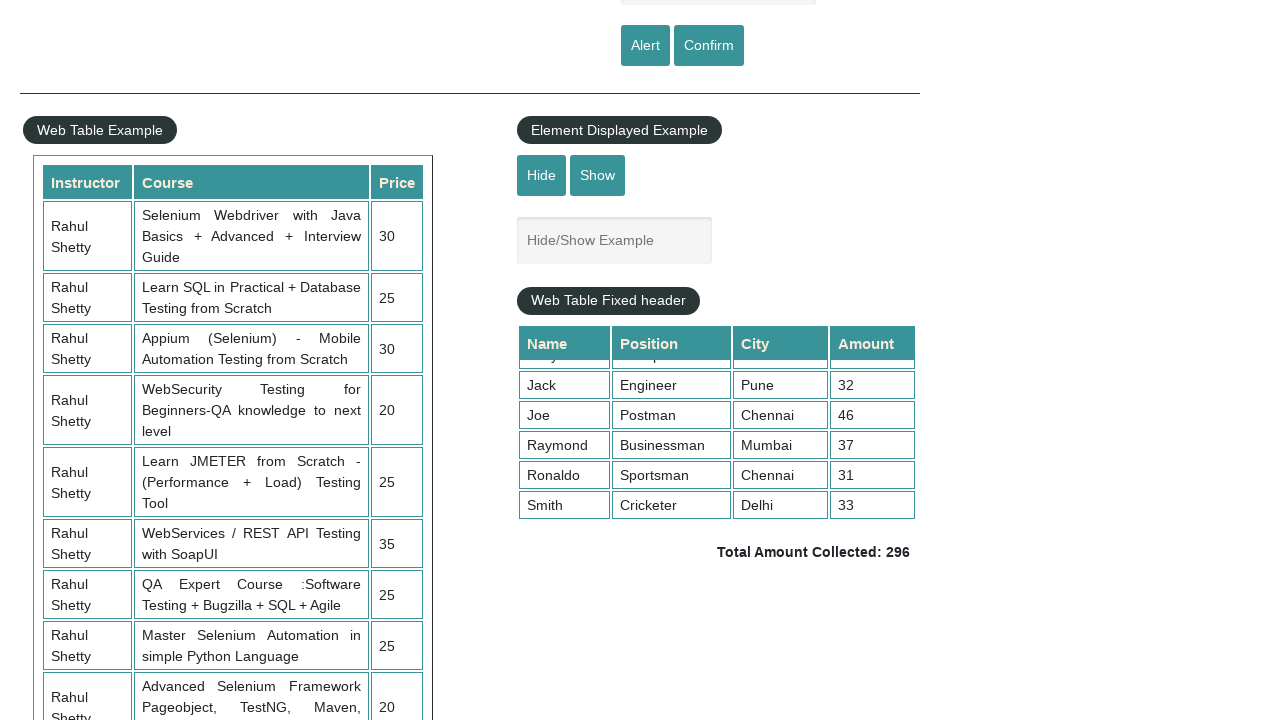

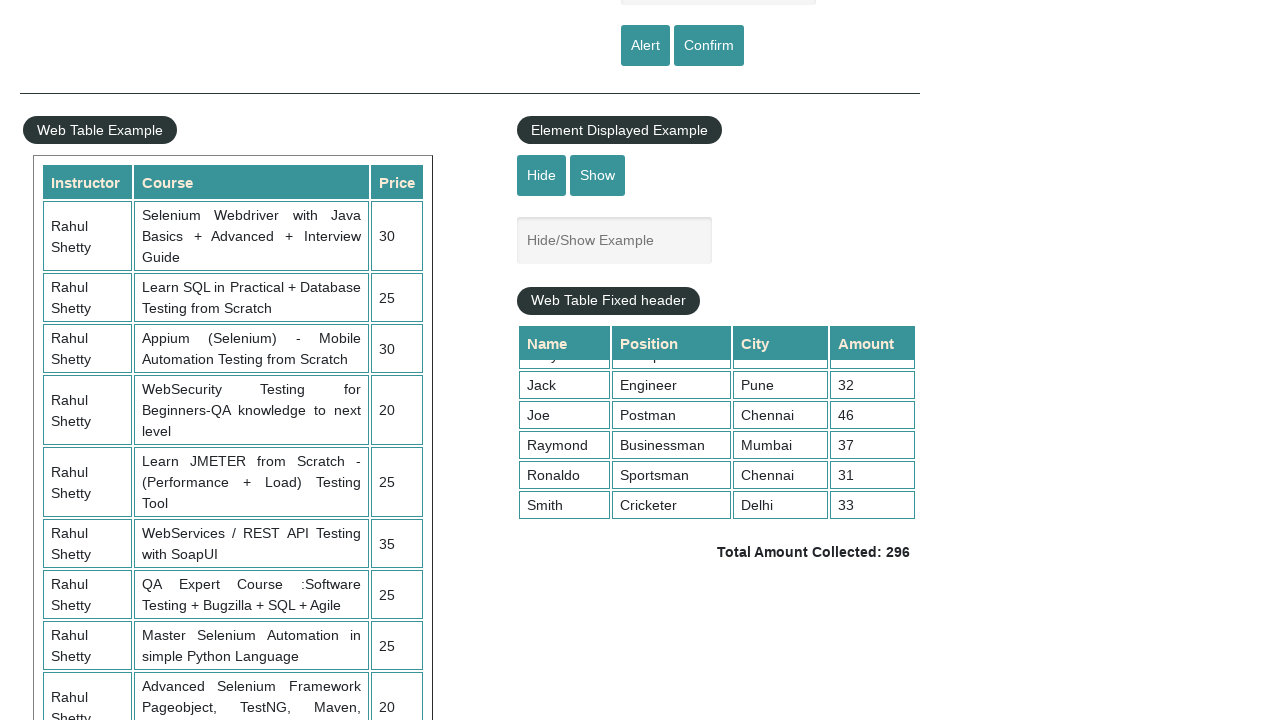